Checks and unchecks all checkboxes on the page

Starting URL: http://www.qaclickacademy.com/practice.php

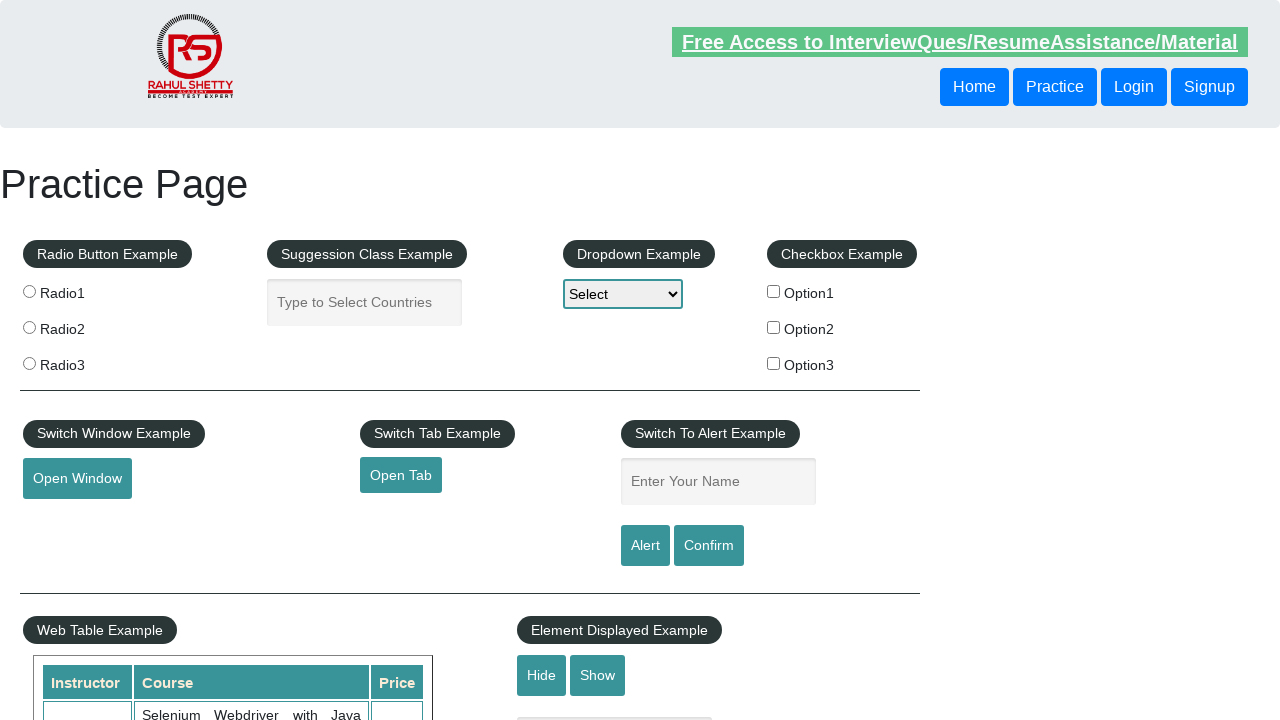

Navigated to QA Click Academy practice page
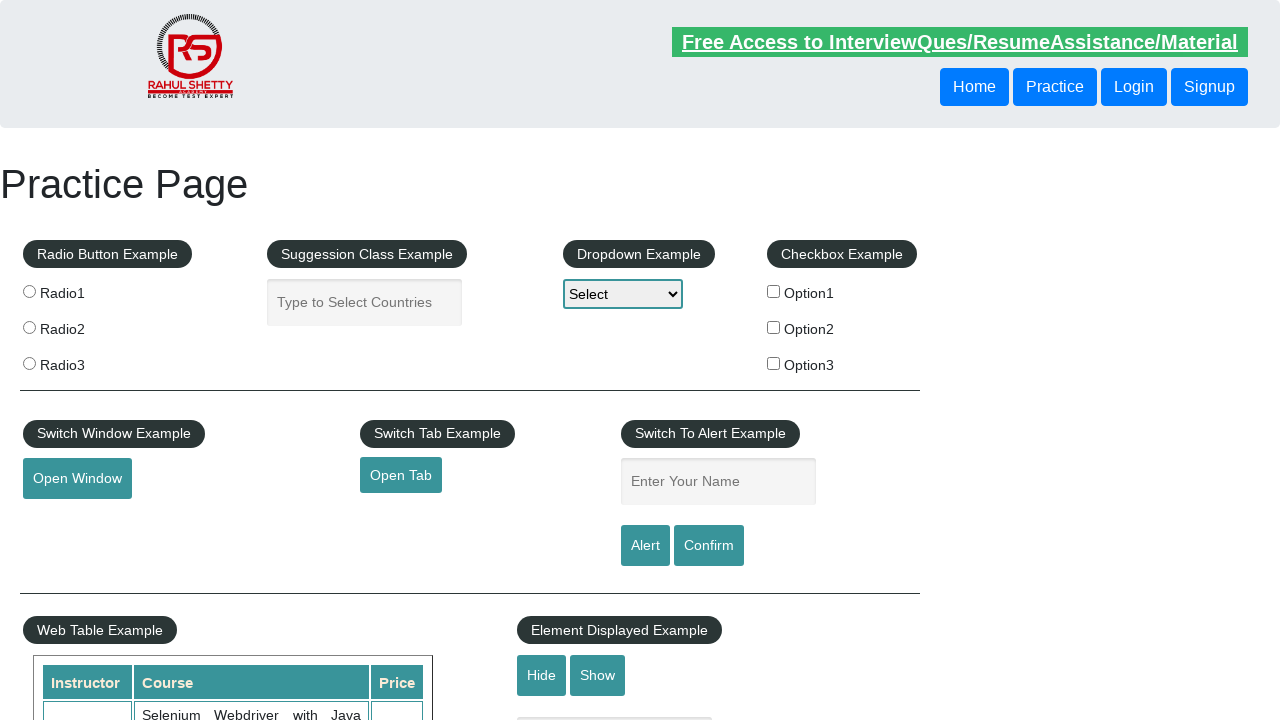

Located all checkboxes on the page
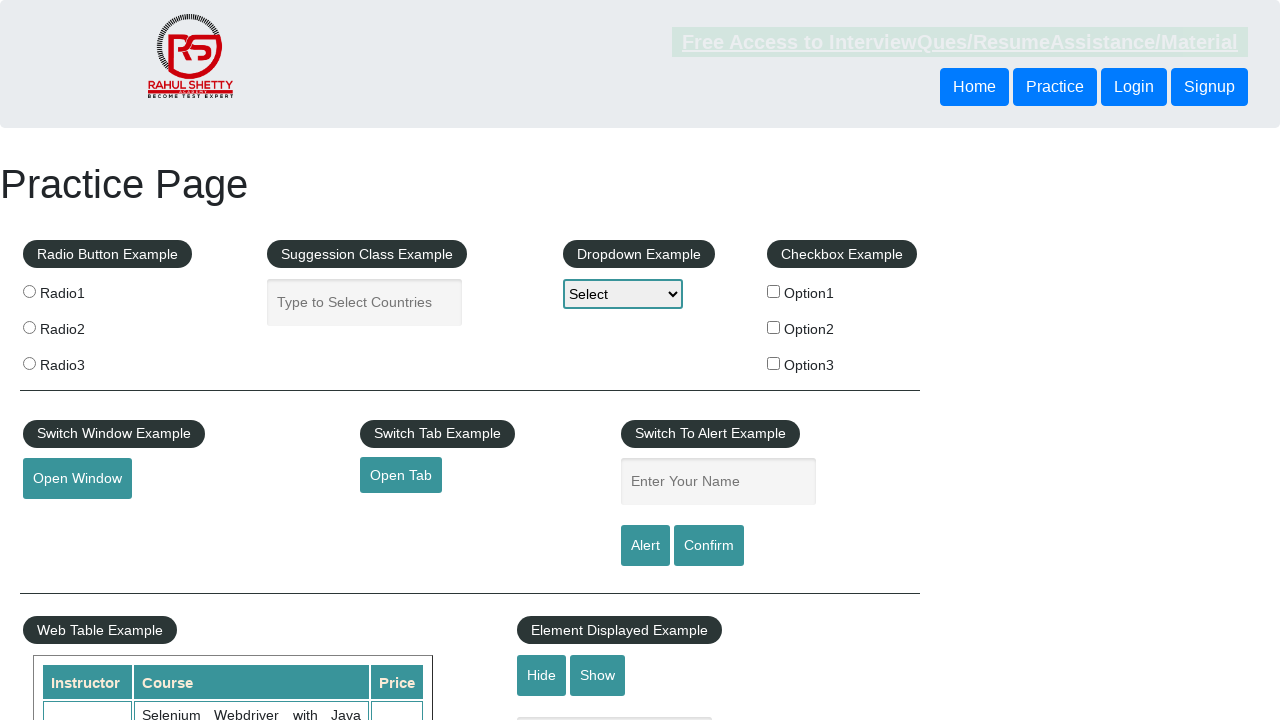

Checked a checkbox at (774, 291) on xpath=//input[@type='checkbox'] >> nth=0
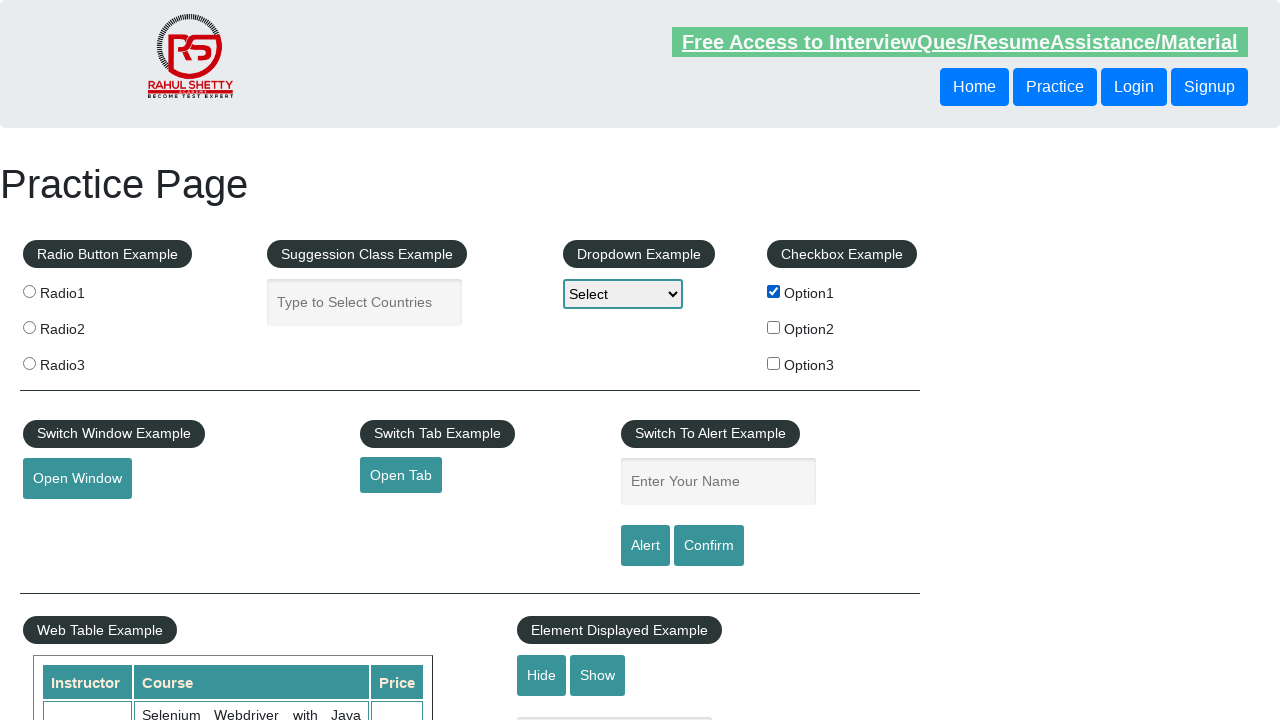

Checked a checkbox at (774, 327) on xpath=//input[@type='checkbox'] >> nth=1
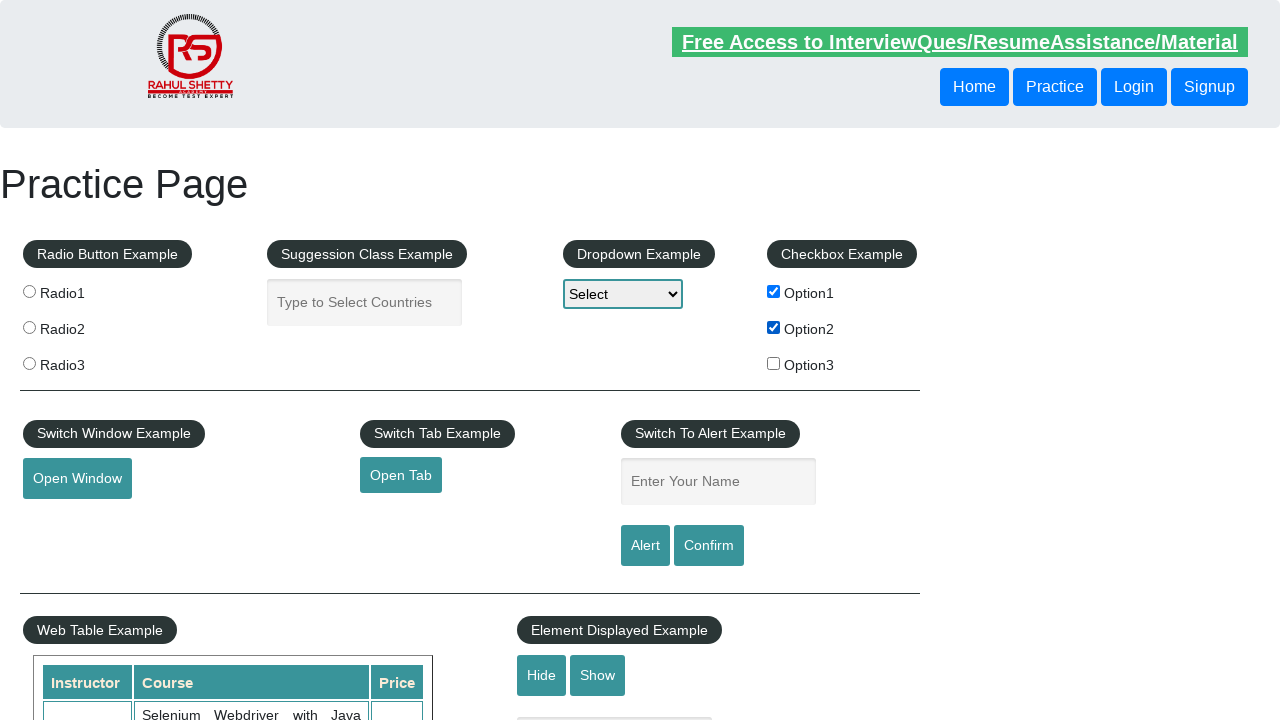

Checked a checkbox at (774, 363) on xpath=//input[@type='checkbox'] >> nth=2
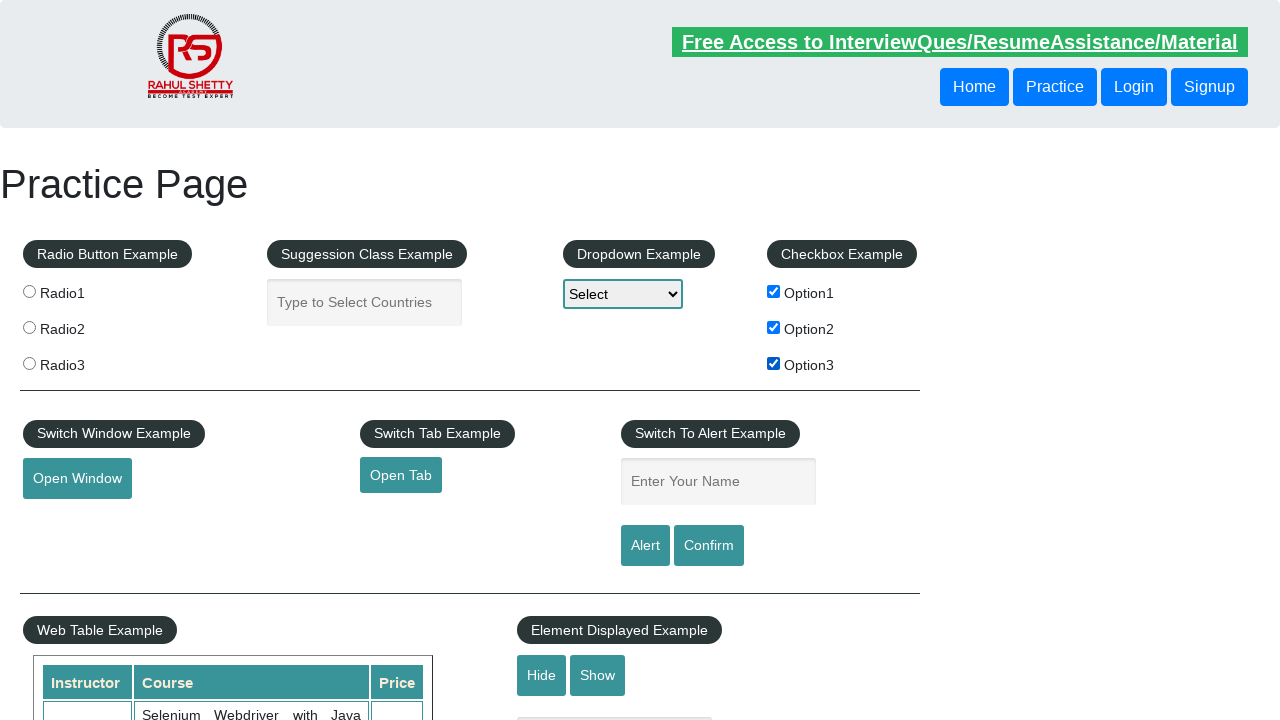

Waited 5 seconds
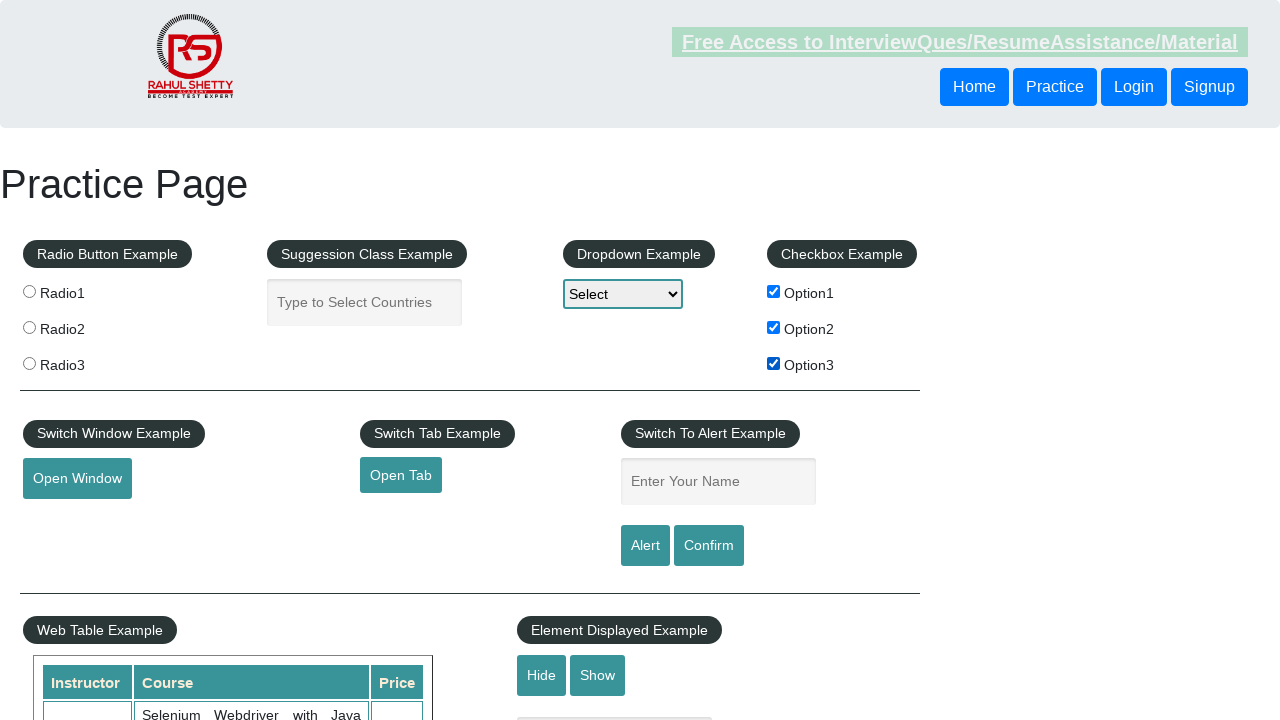

Unchecked a checkbox at (774, 291) on xpath=//input[@type='checkbox'] >> nth=0
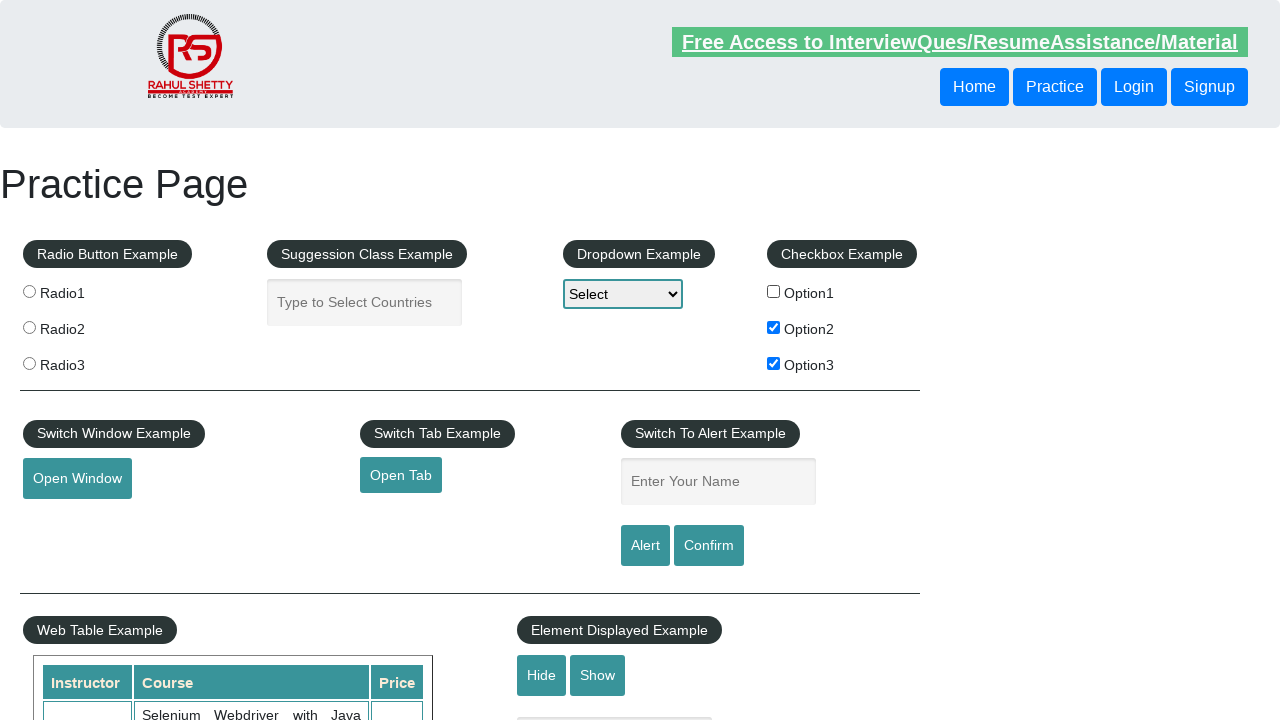

Unchecked a checkbox at (774, 327) on xpath=//input[@type='checkbox'] >> nth=1
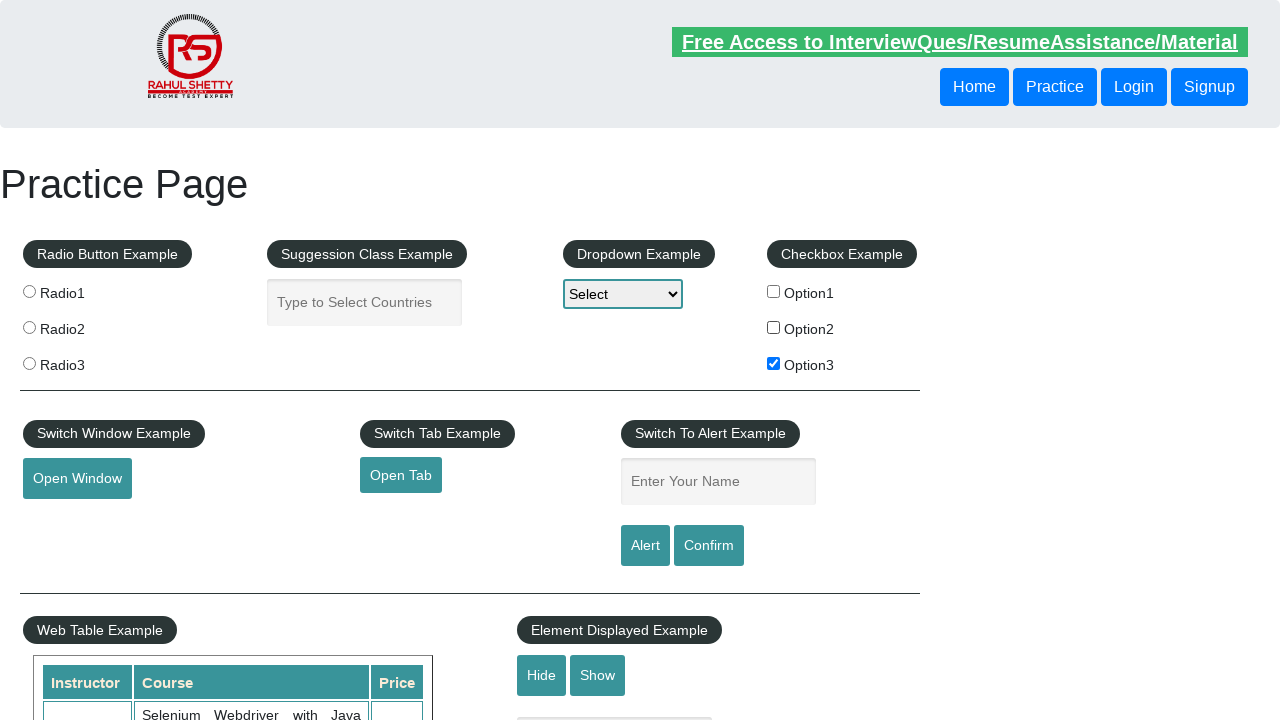

Unchecked a checkbox at (774, 363) on xpath=//input[@type='checkbox'] >> nth=2
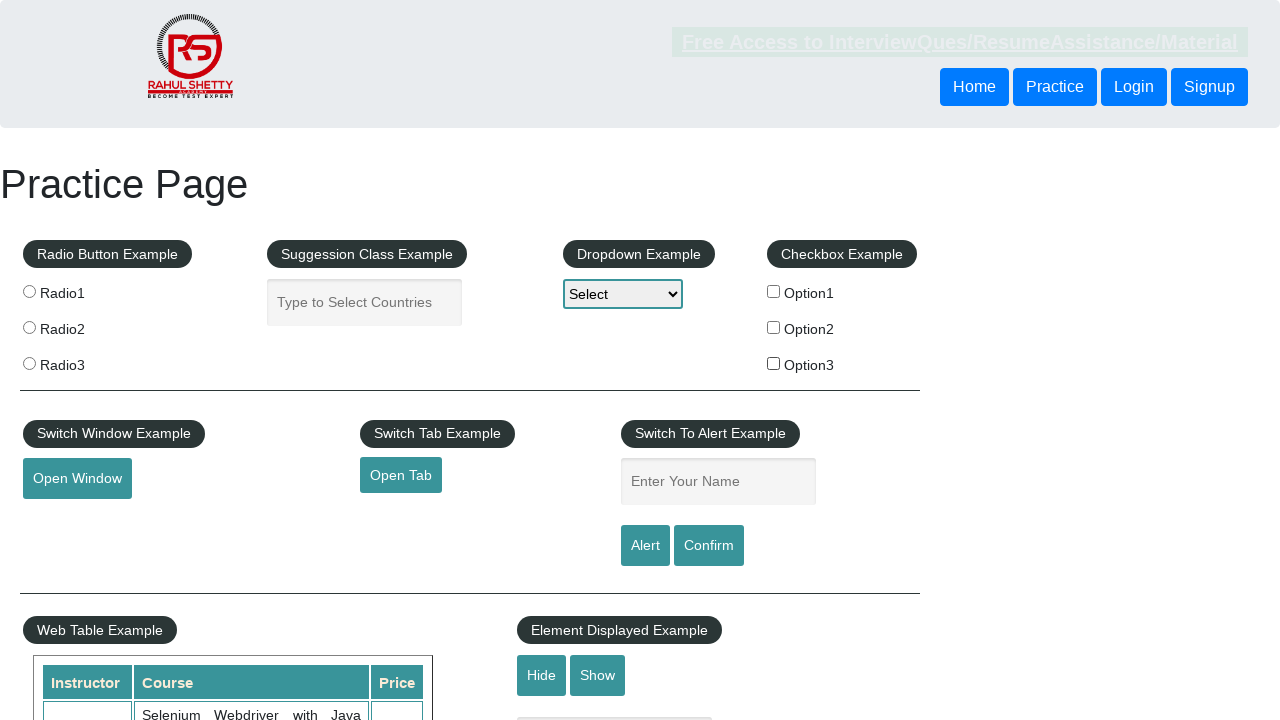

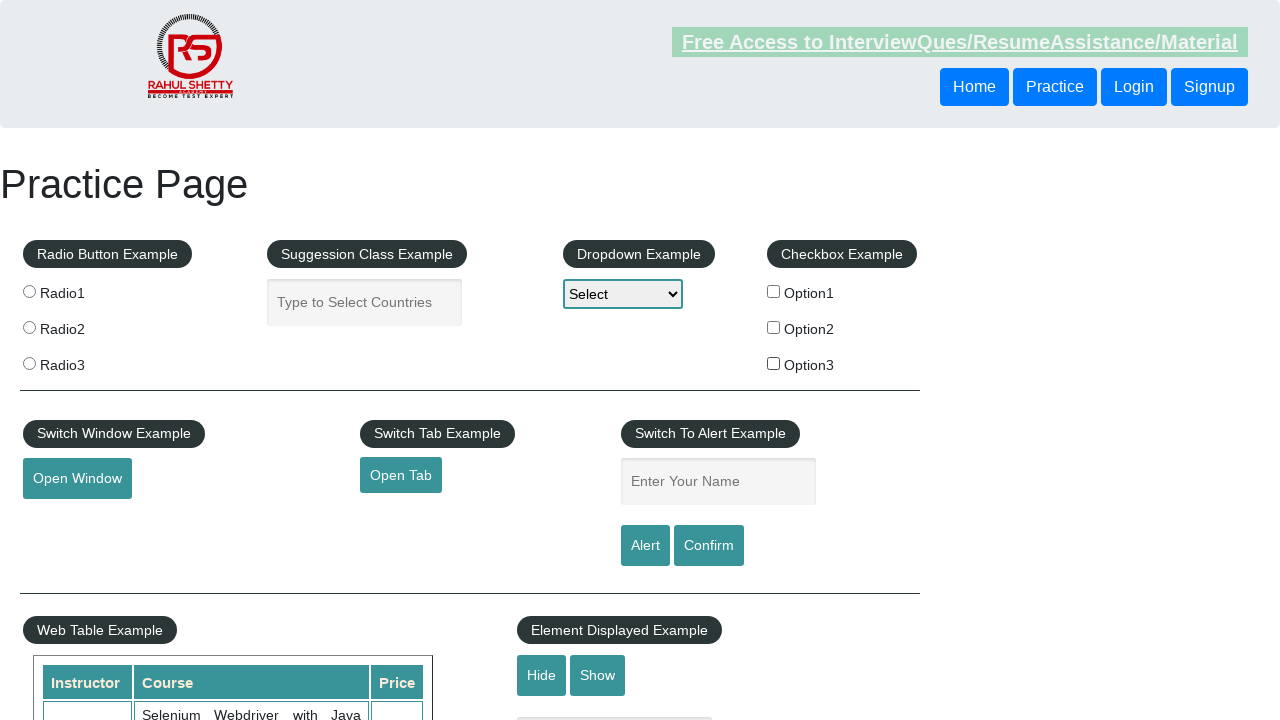